Tests browser alert handling by clicking a button that triggers an alert, waiting for the alert to appear, verifying the alert text, and accepting it.

Starting URL: https://letcode.in/waits

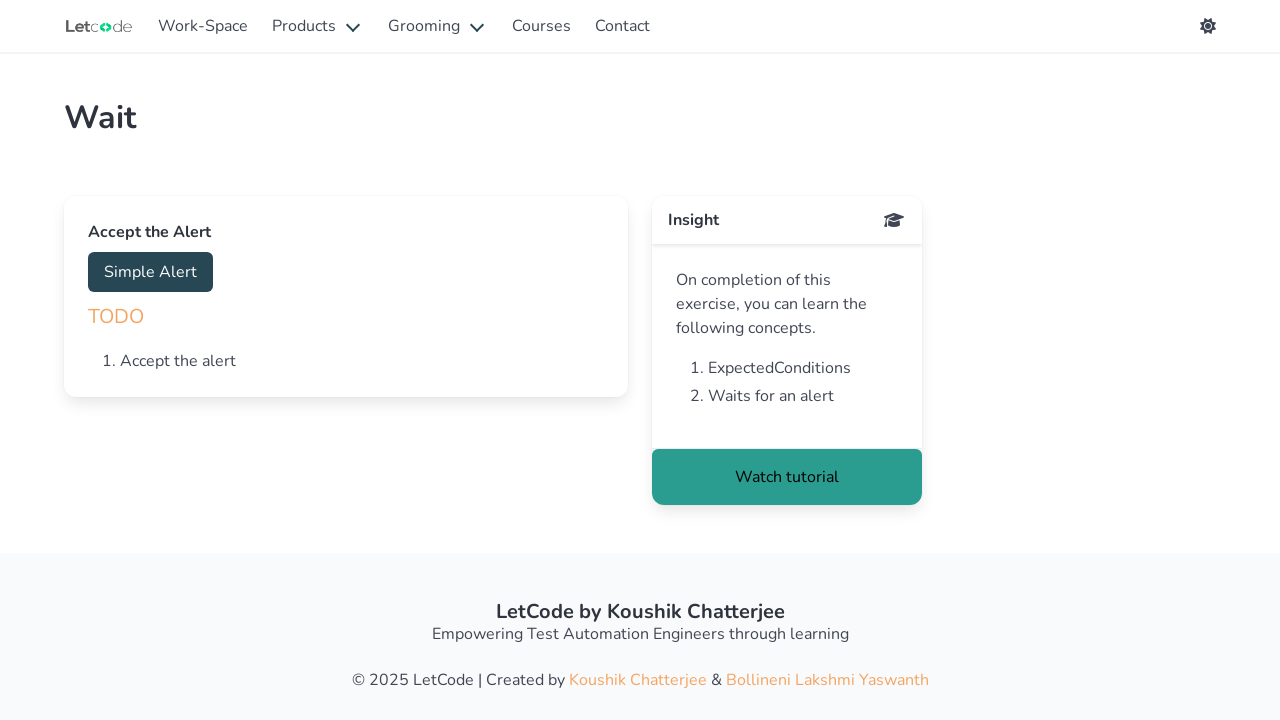

Clicked the simple alert button at (150, 272) on #accept
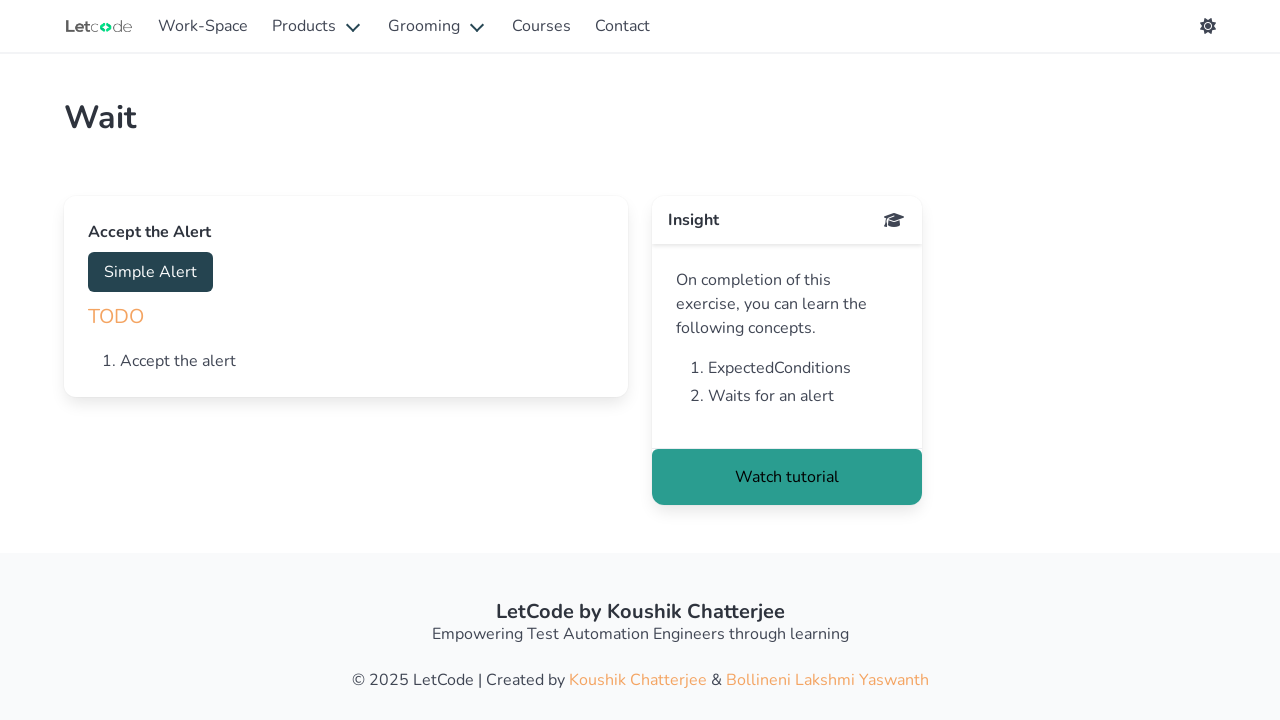

Set up dialog handler to accept alerts
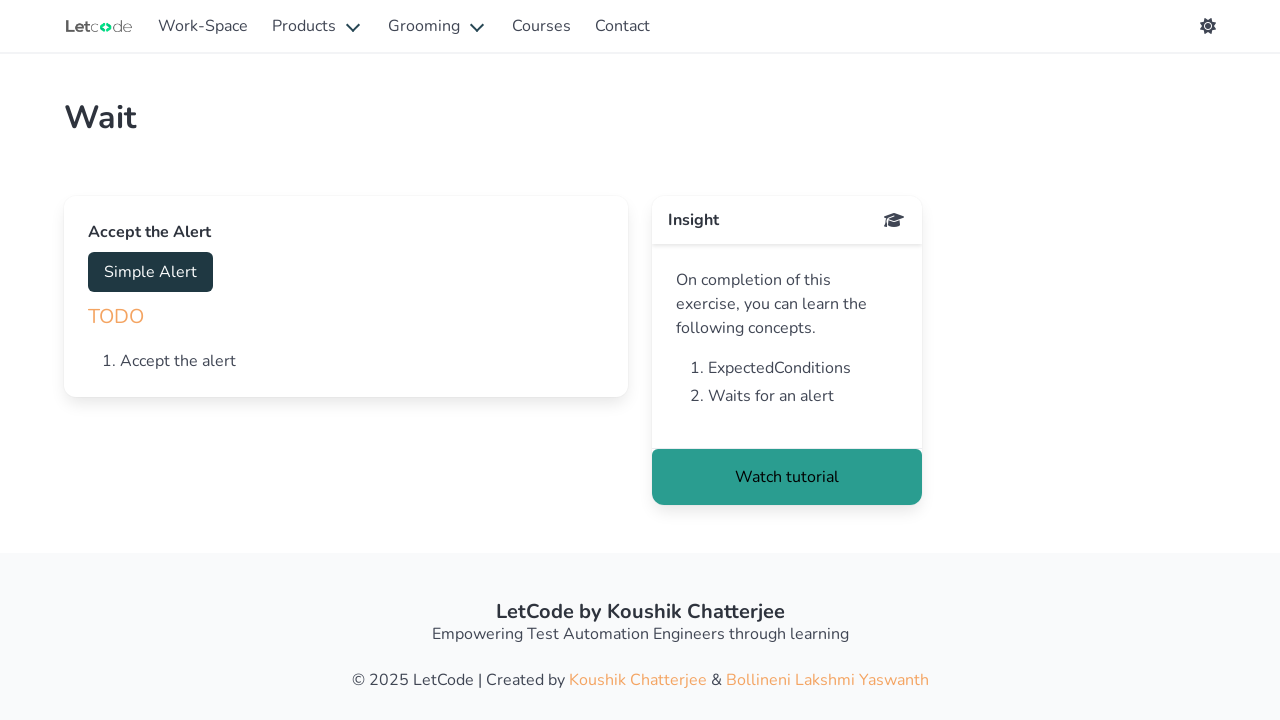

Set up dialog handler with alert text verification
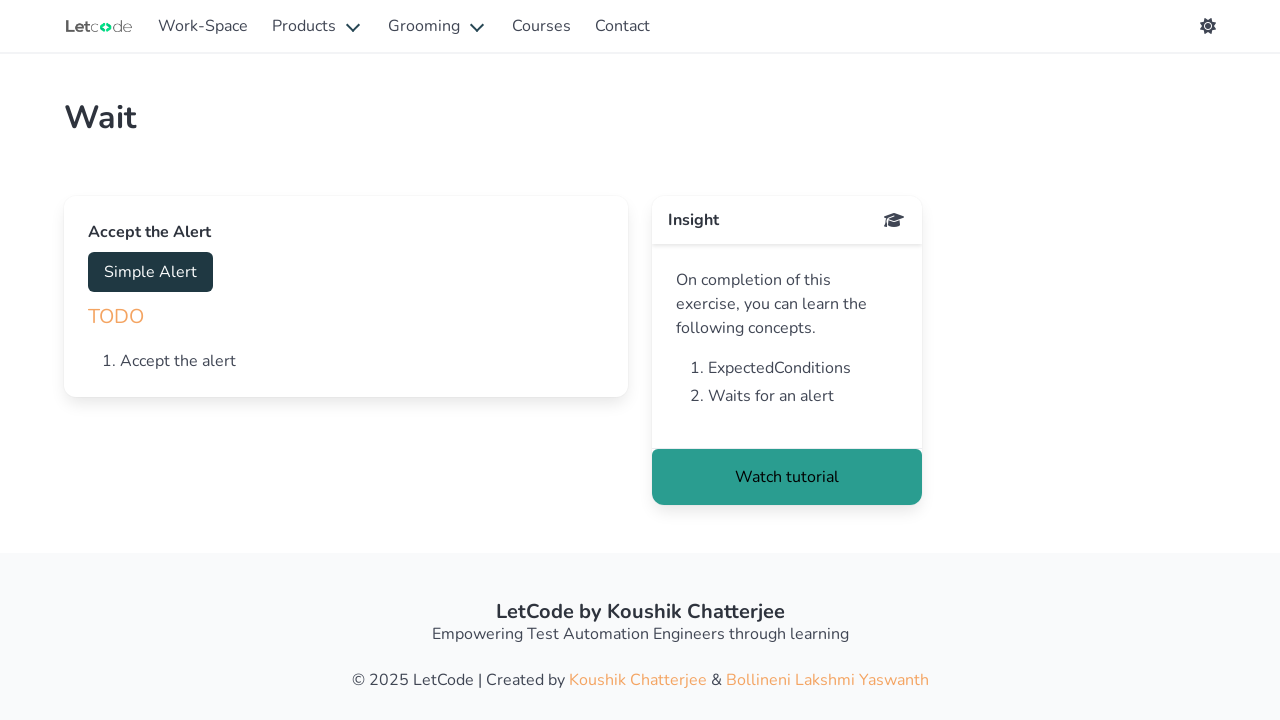

Clicked alert button again to trigger alert with verification handler at (150, 272) on #accept
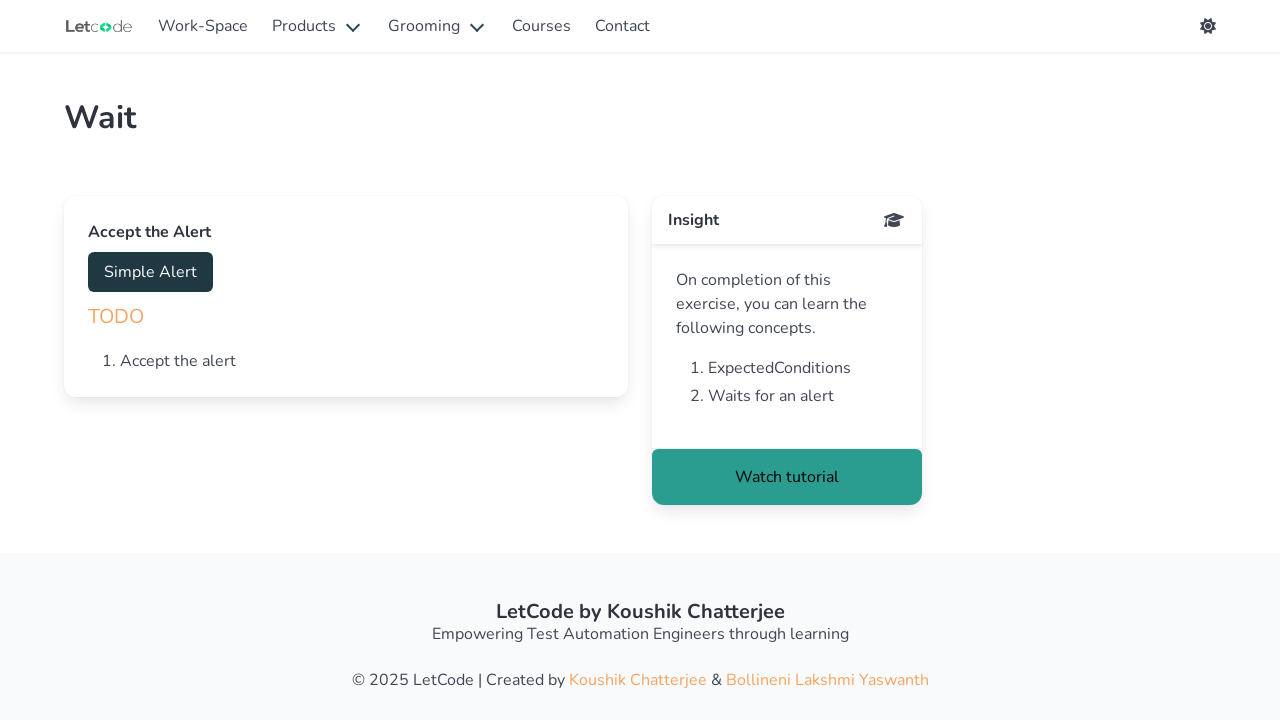

Waited for page to stabilize after alert handling
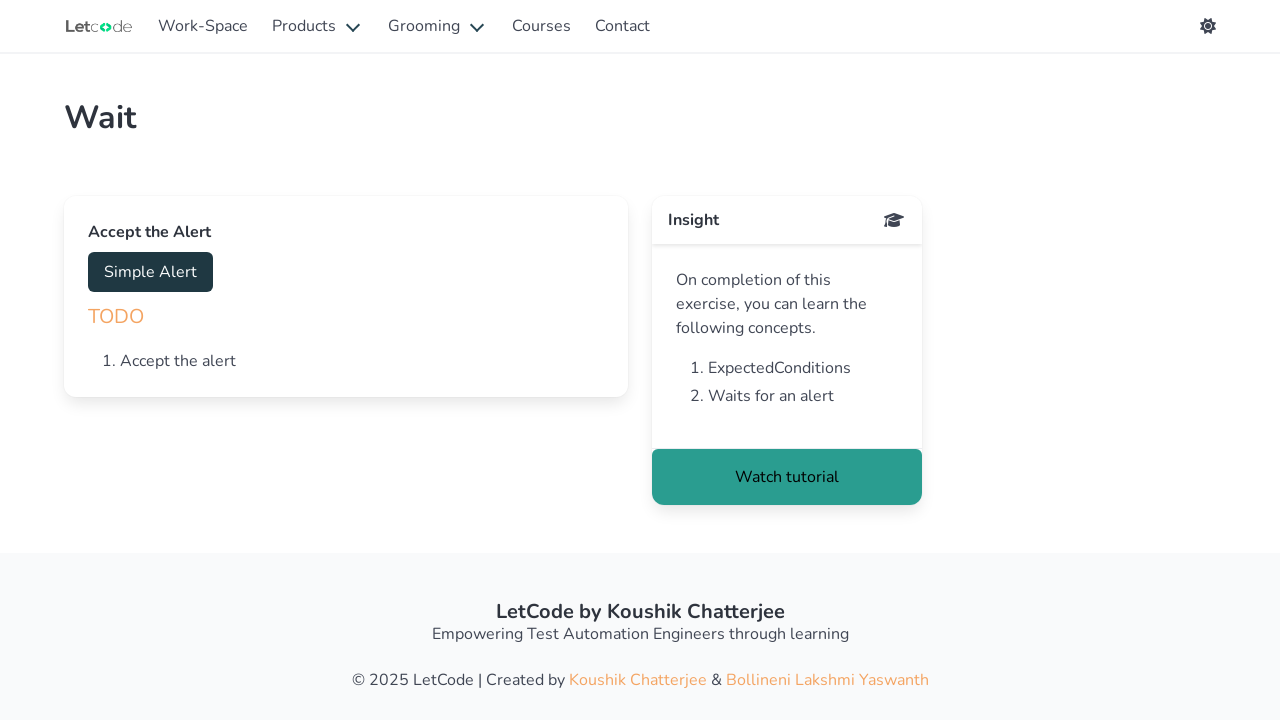

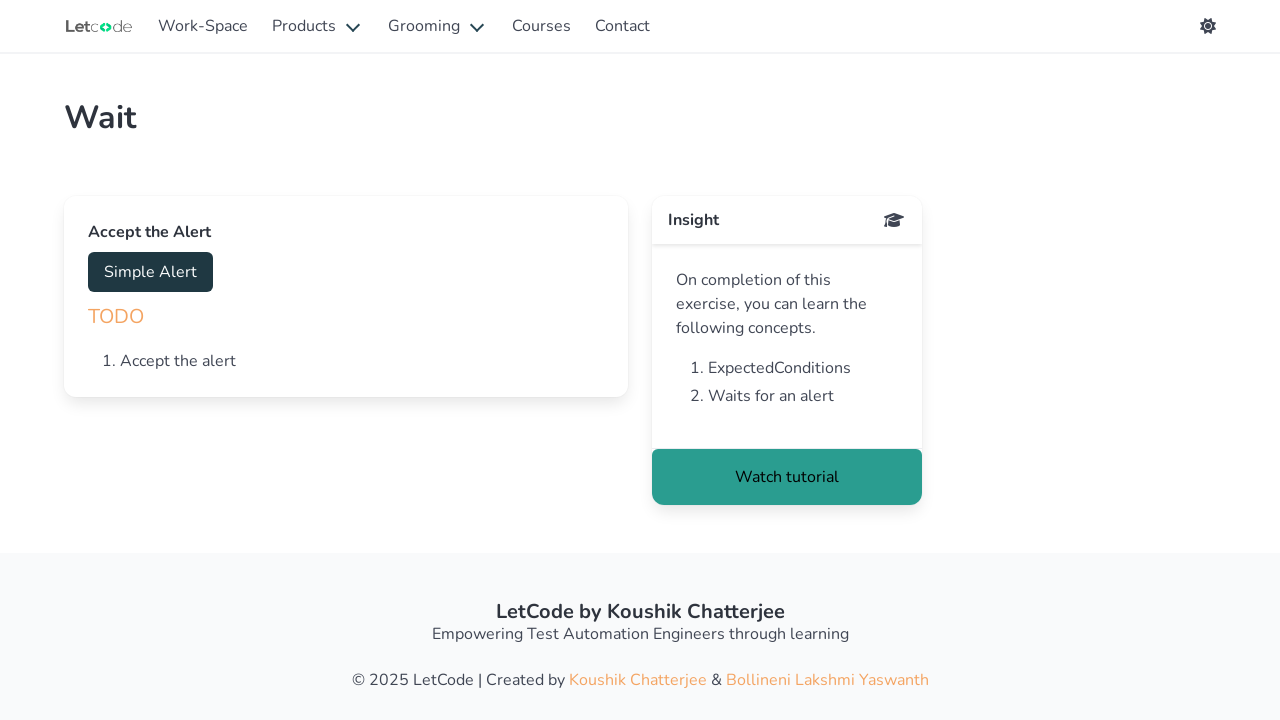